Tests web table form functionality by clicking an add button, filling out a form with personal details (first name, last name, email, age, salary, department), and submitting it

Starting URL: https://www.tutorialspoint.com/selenium/practice/webtables.php

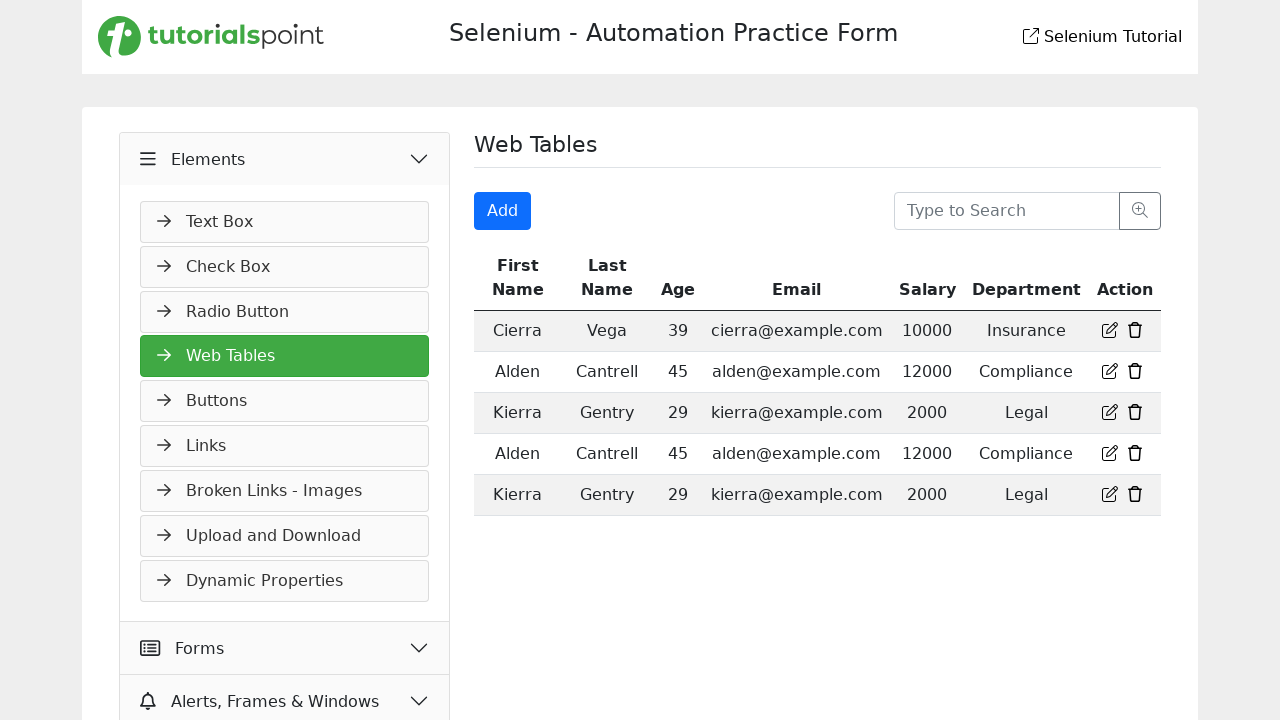

Clicked the Add button to open the form at (503, 211) on button.btn.btn-primary
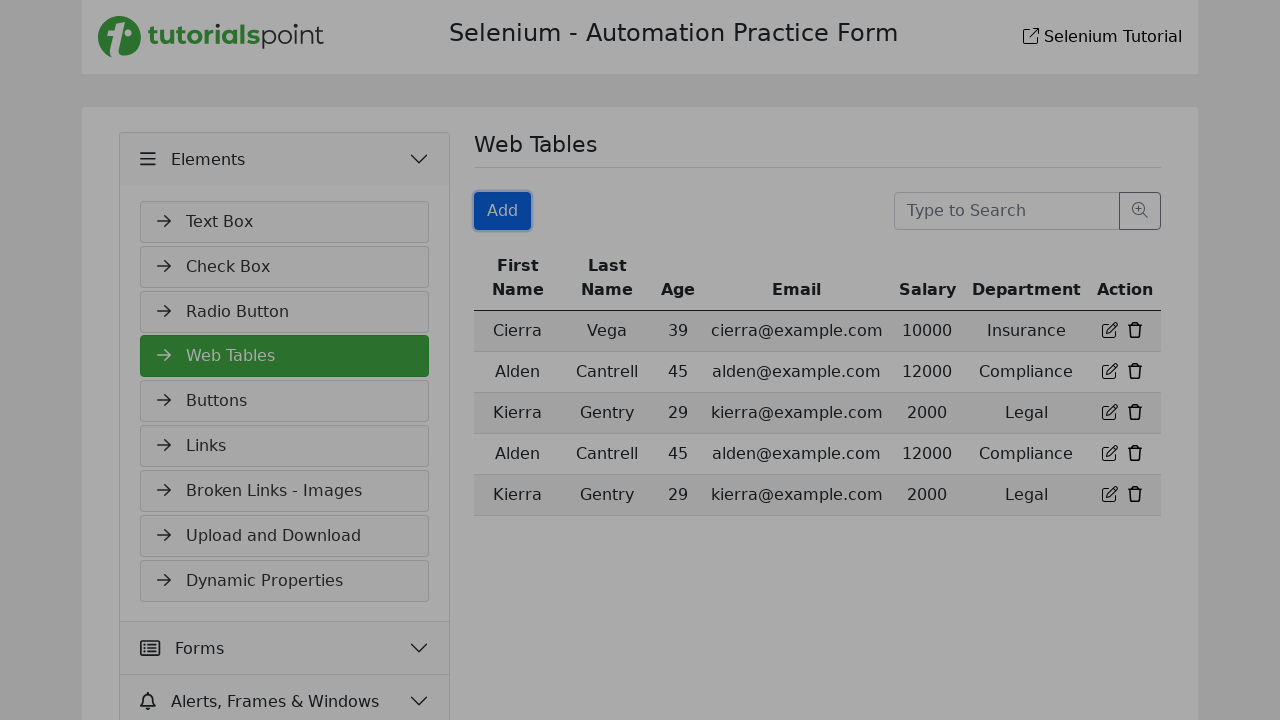

Filled in first name as 'Harikrishna' on #firstname
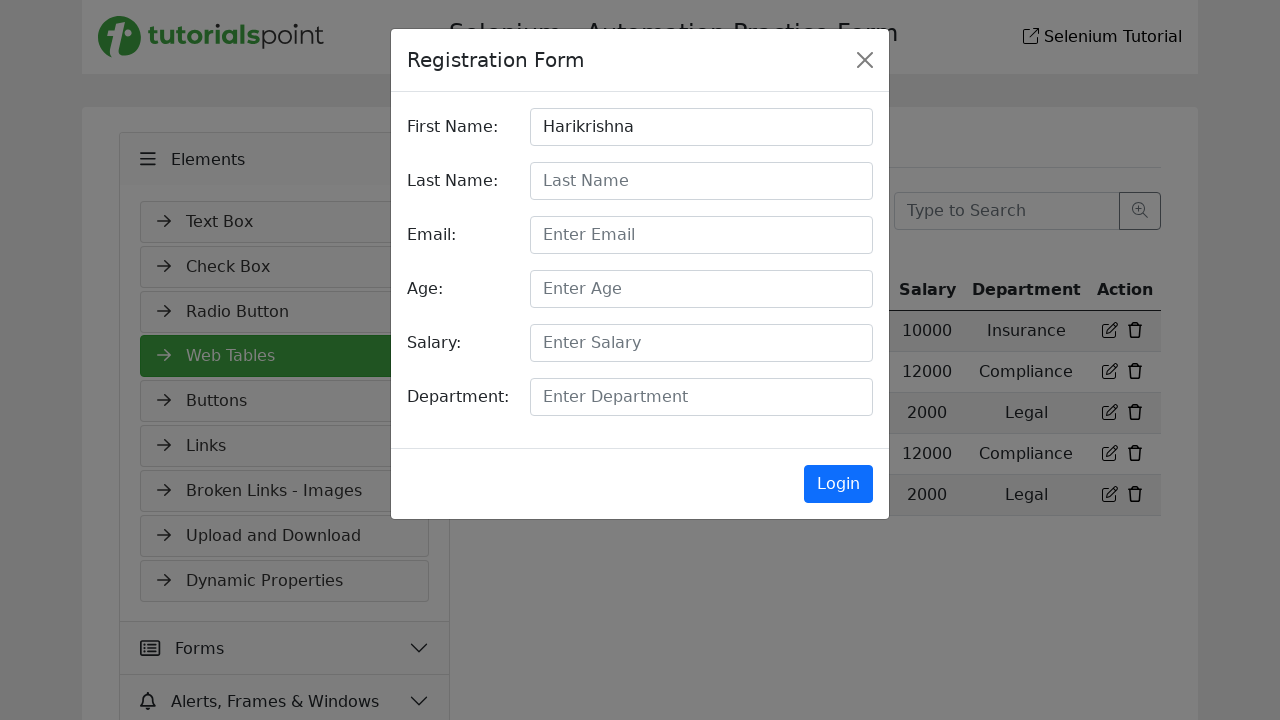

Filled in last name as 'M' on #lastname
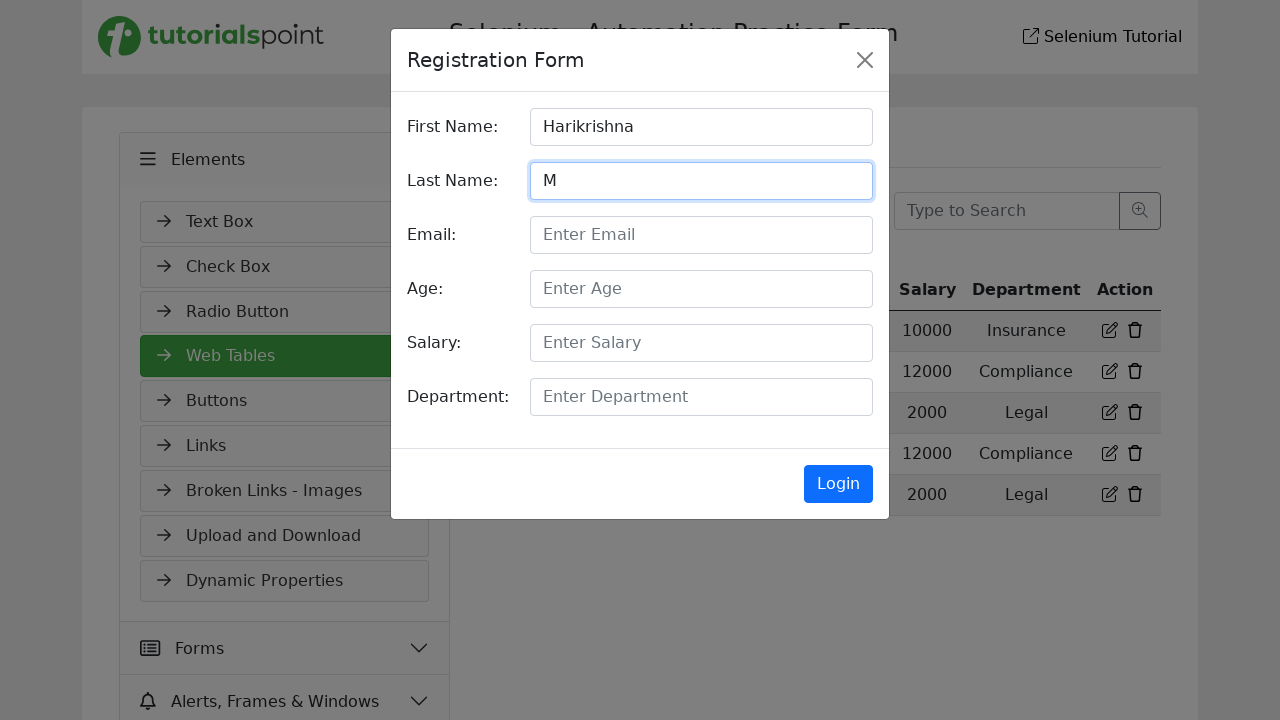

Filled in email as 'harikrishna@112.cd' on #email
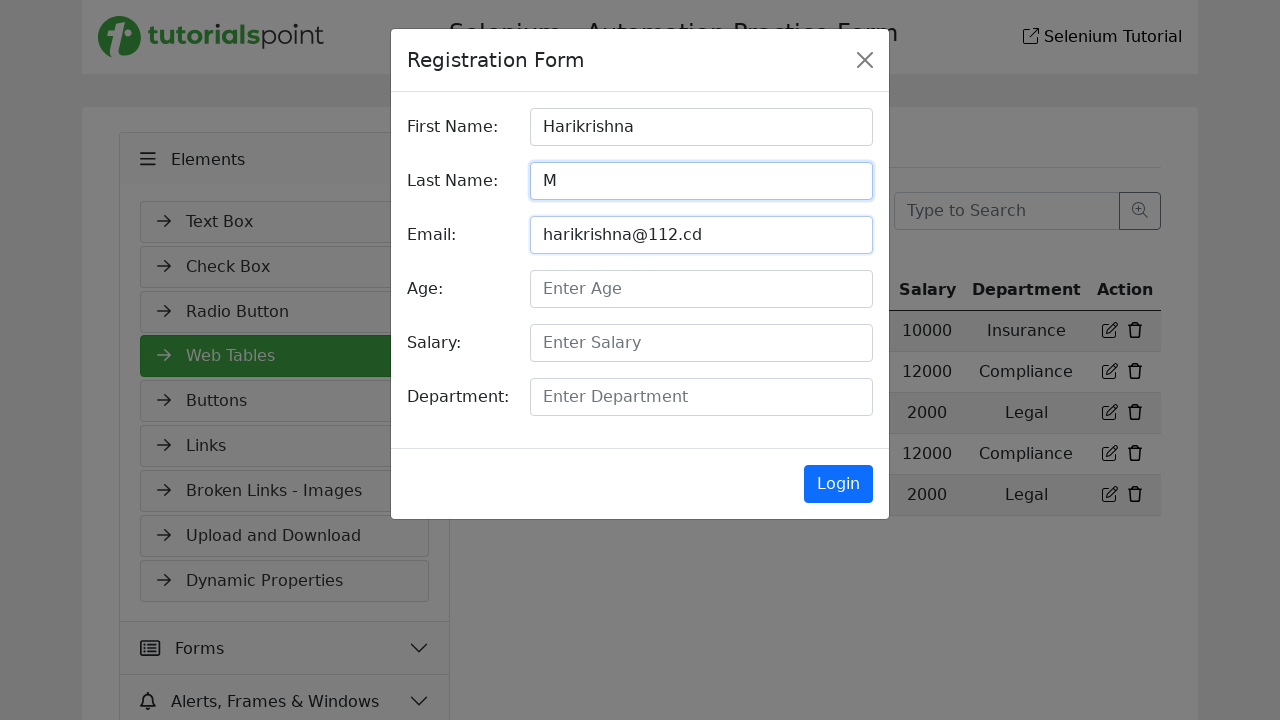

Filled in age as '2634' on #age
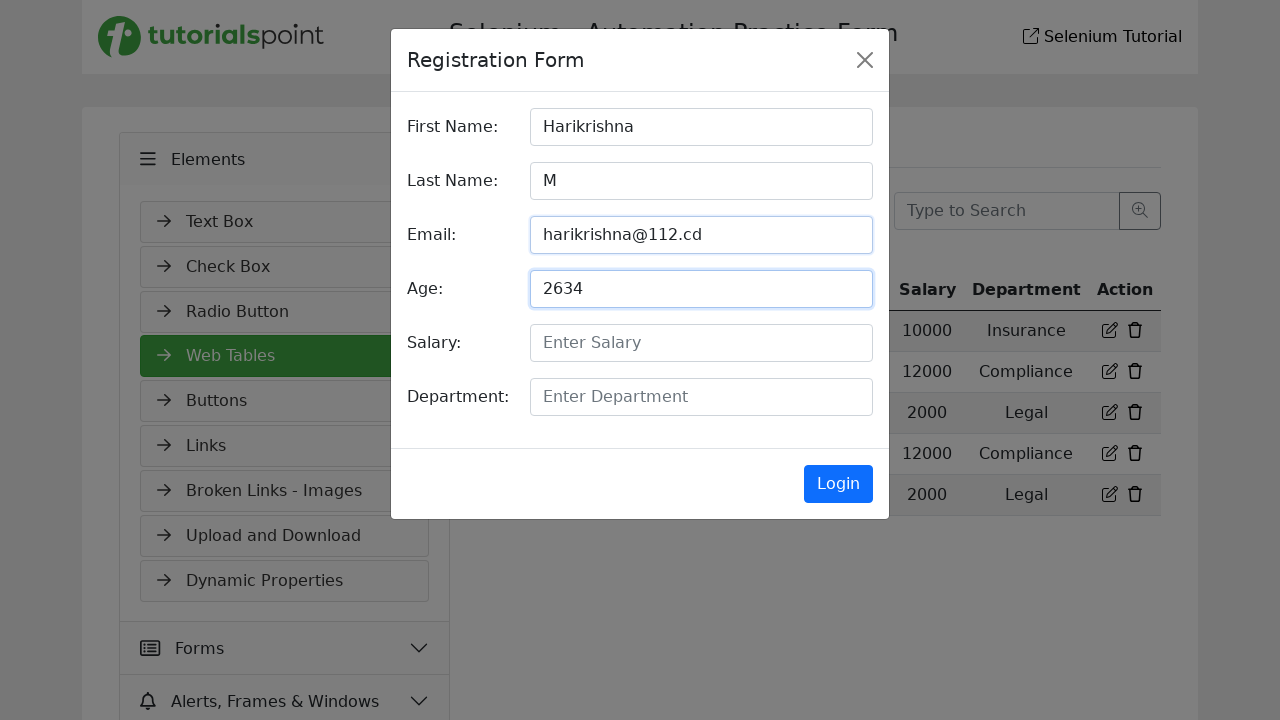

Filled in salary as '30000000000000000000' on #salary
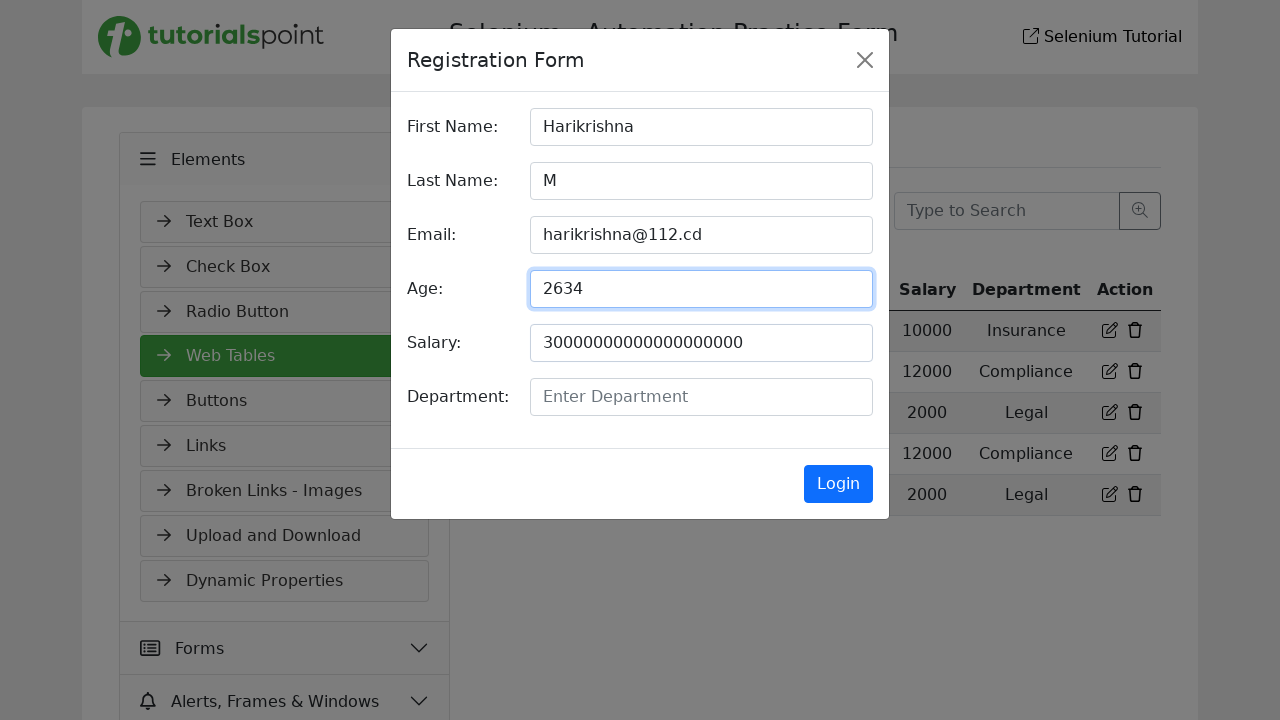

Filled in department as 'development' on #deparment
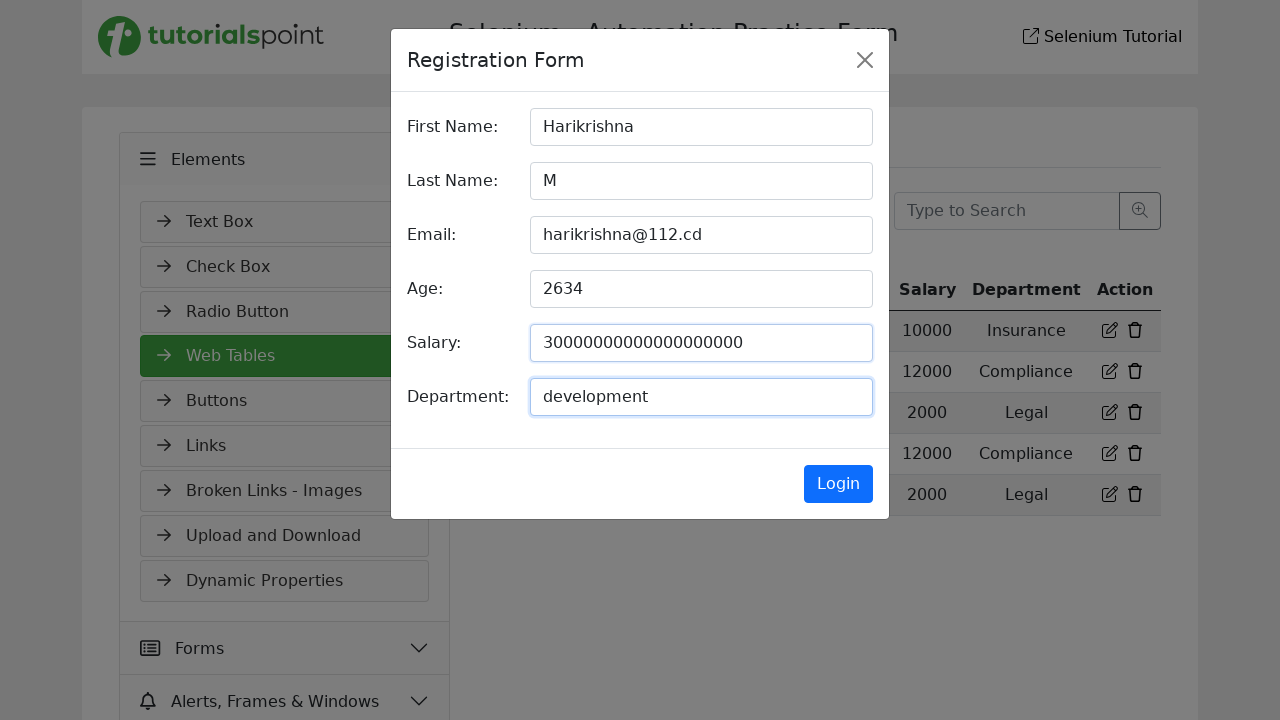

Clicked the submit button to submit the form at (838, 484) on input[type='submit']
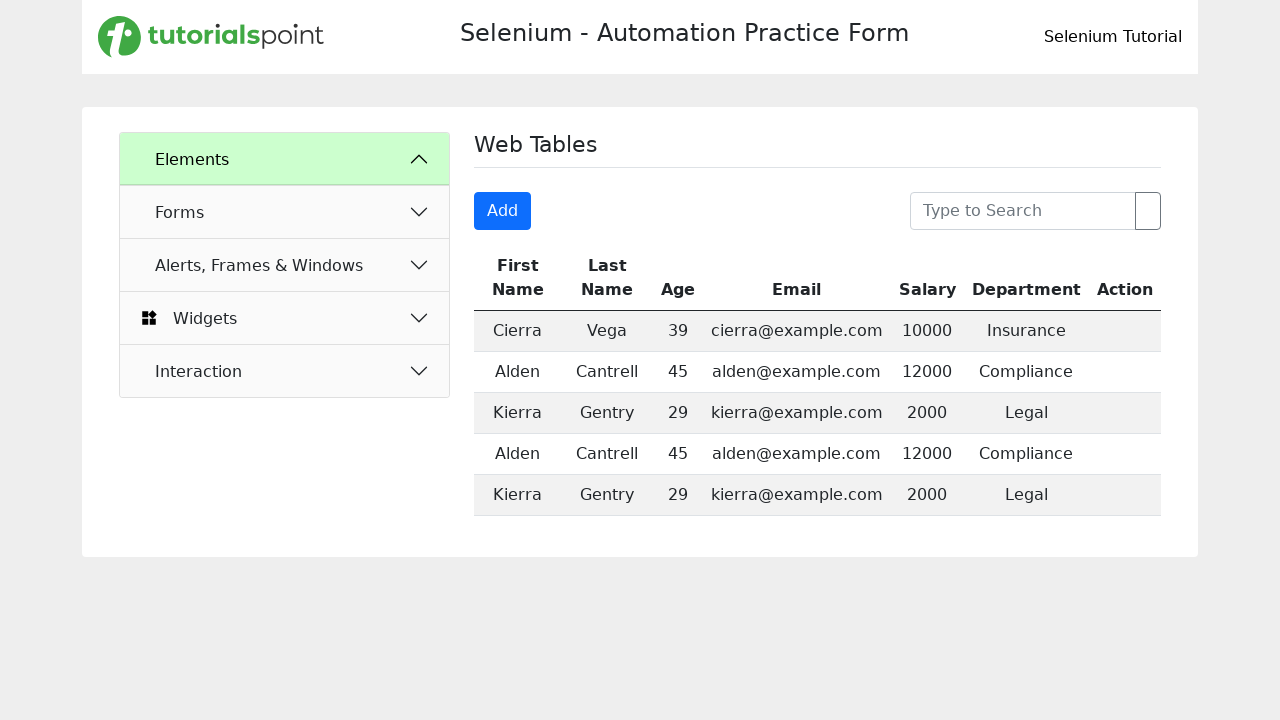

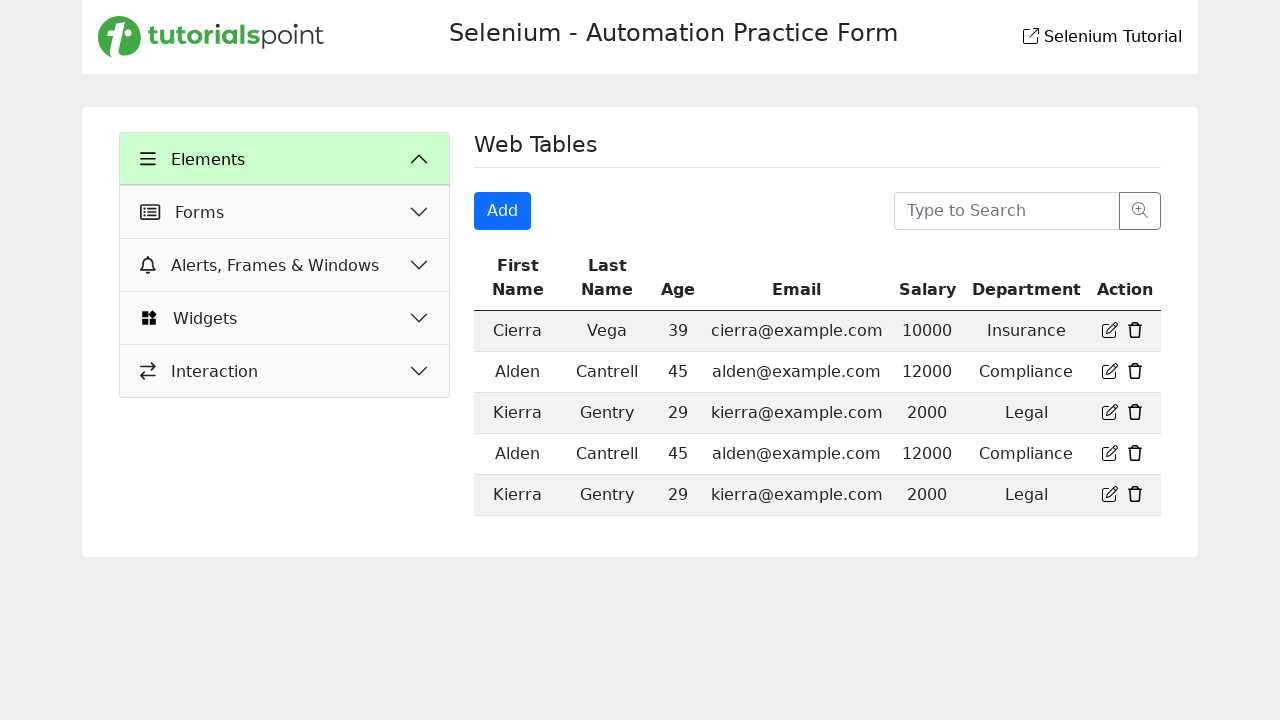